Verifies that specific text content is present on the Abad Hotels homepage

Starting URL: https://www.abadhotels.com/

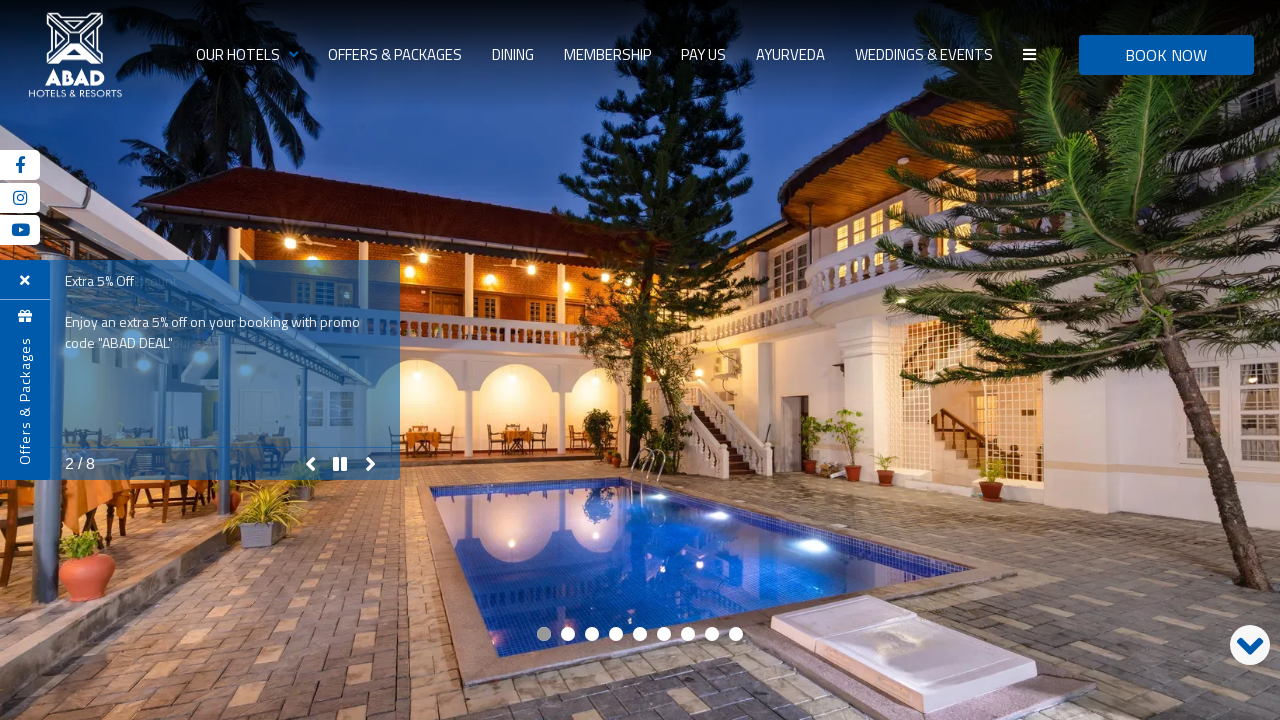

Retrieved page content from Abad Hotels homepage
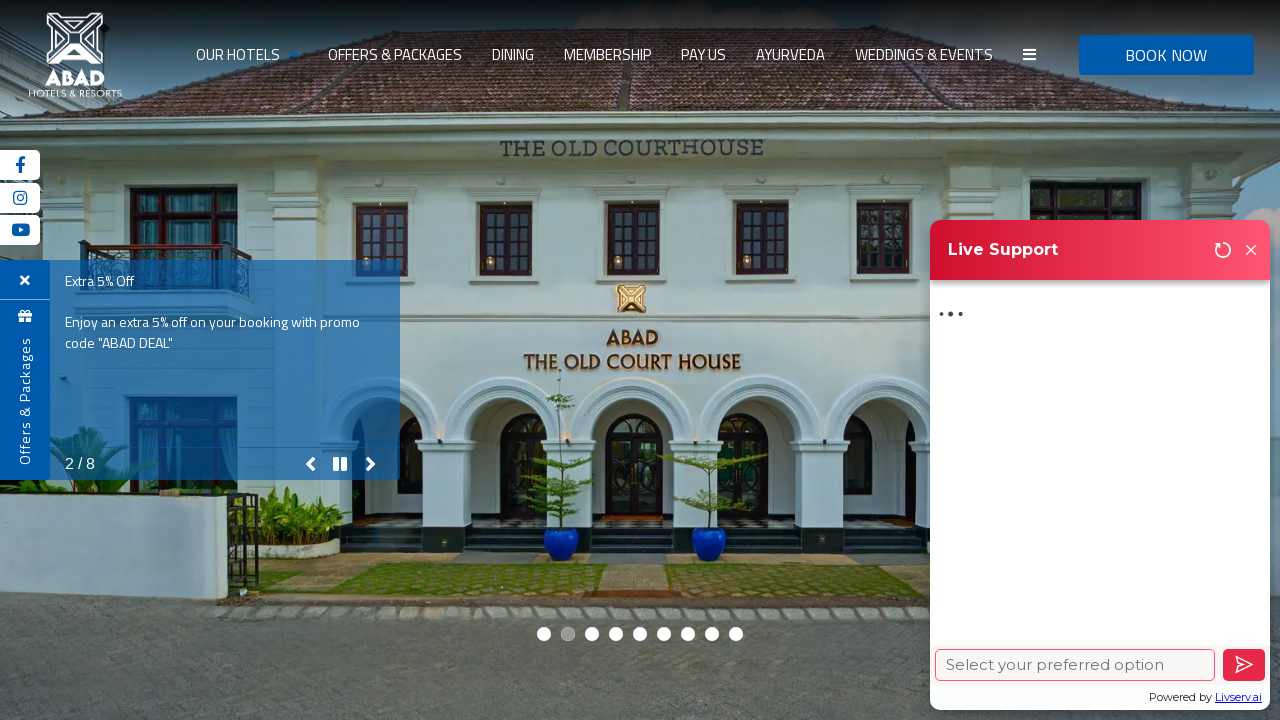

Verified presence of 'HOLIDAY PACKAGES BY ABAD' text
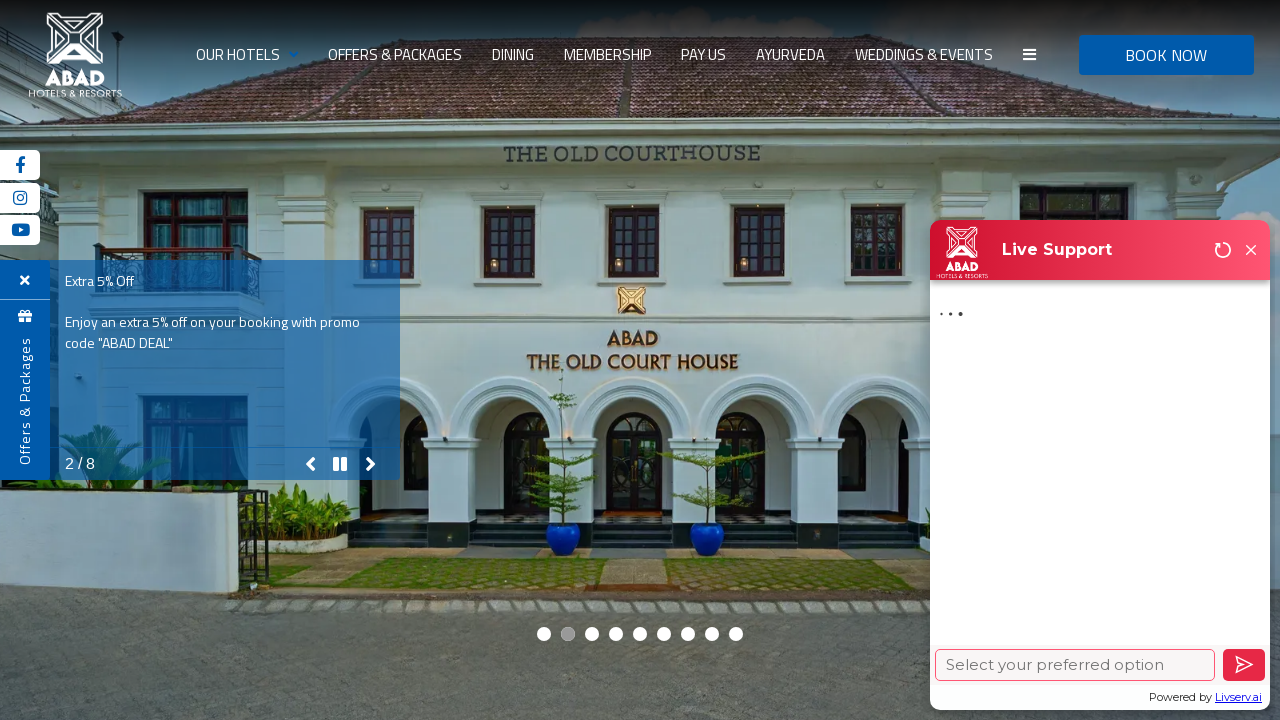

Verified presence of 'ABAD HOTELS AND RESORTS' text
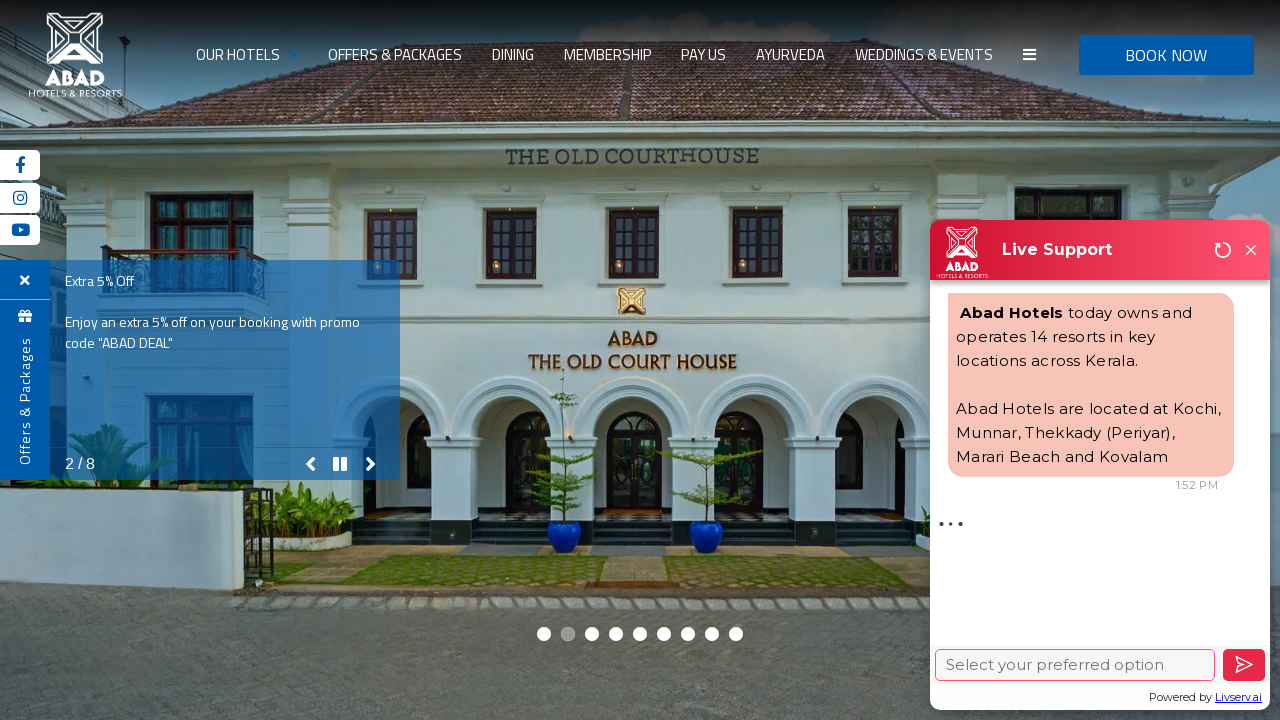

Verified presence of 'EXPLORE KERALA, EXPERIENCE ABAD' text
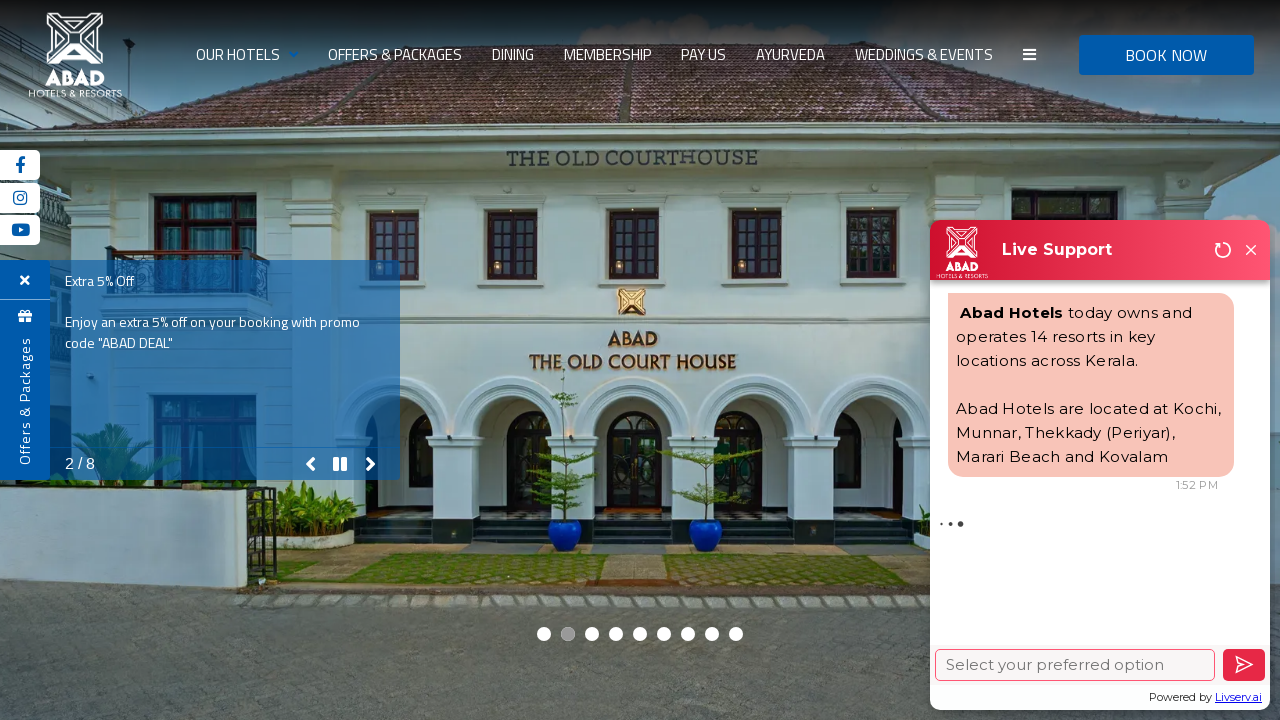

Verified presence of 'OUR HOTELS AND RESORTS' text
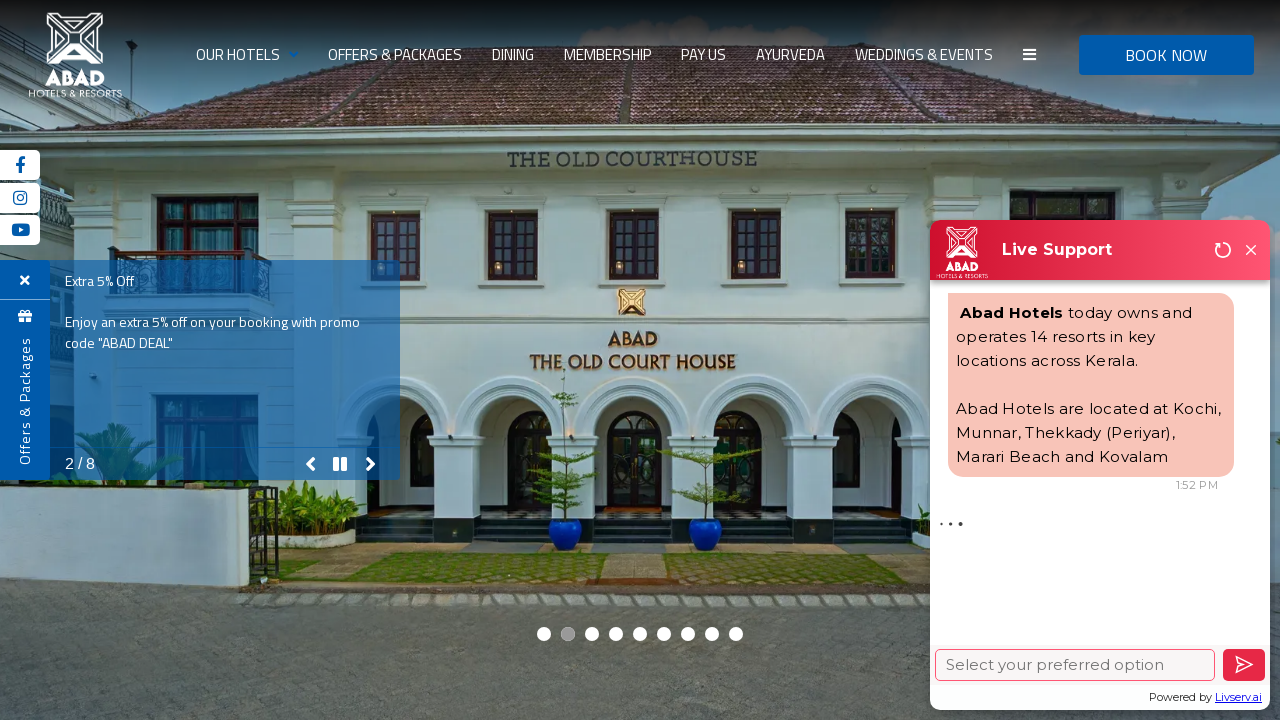

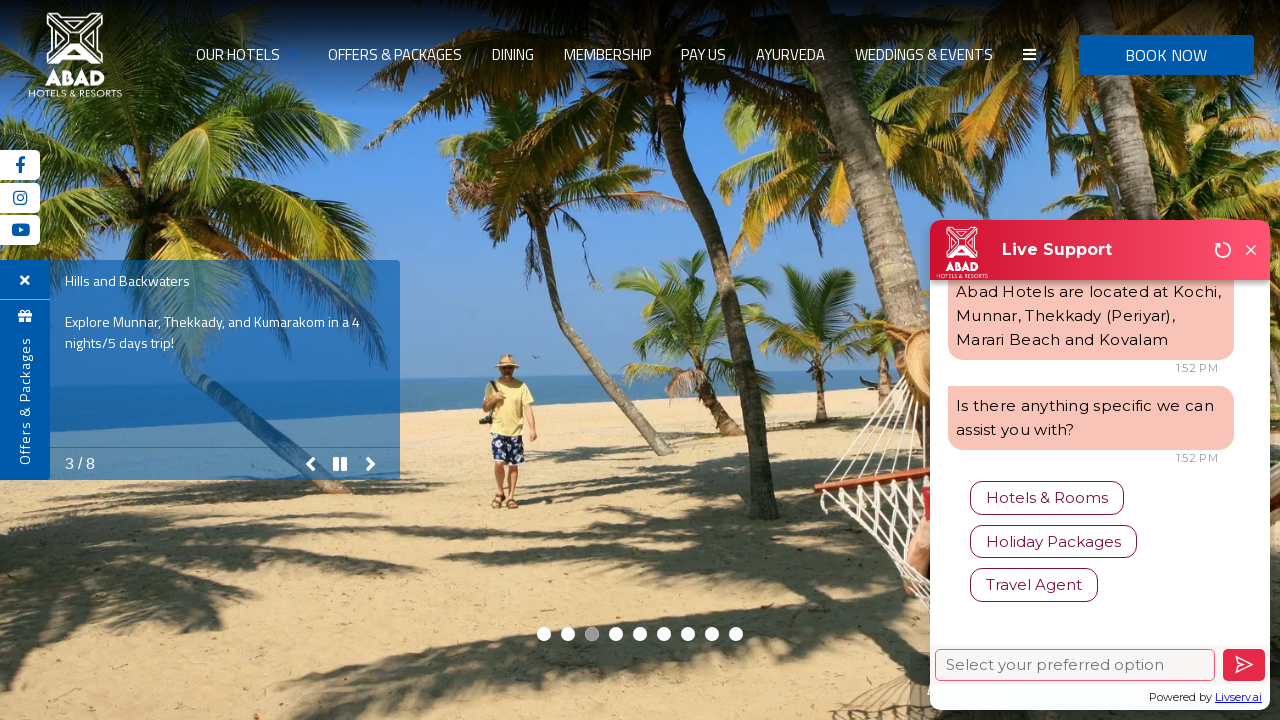